Tests the jQuery UI datepicker widget by selecting a specific date (March 22, 2020) using the dropdown month and year selectors within an iframe

Starting URL: https://jqueryui.com/datepicker/#dropdown-month-year

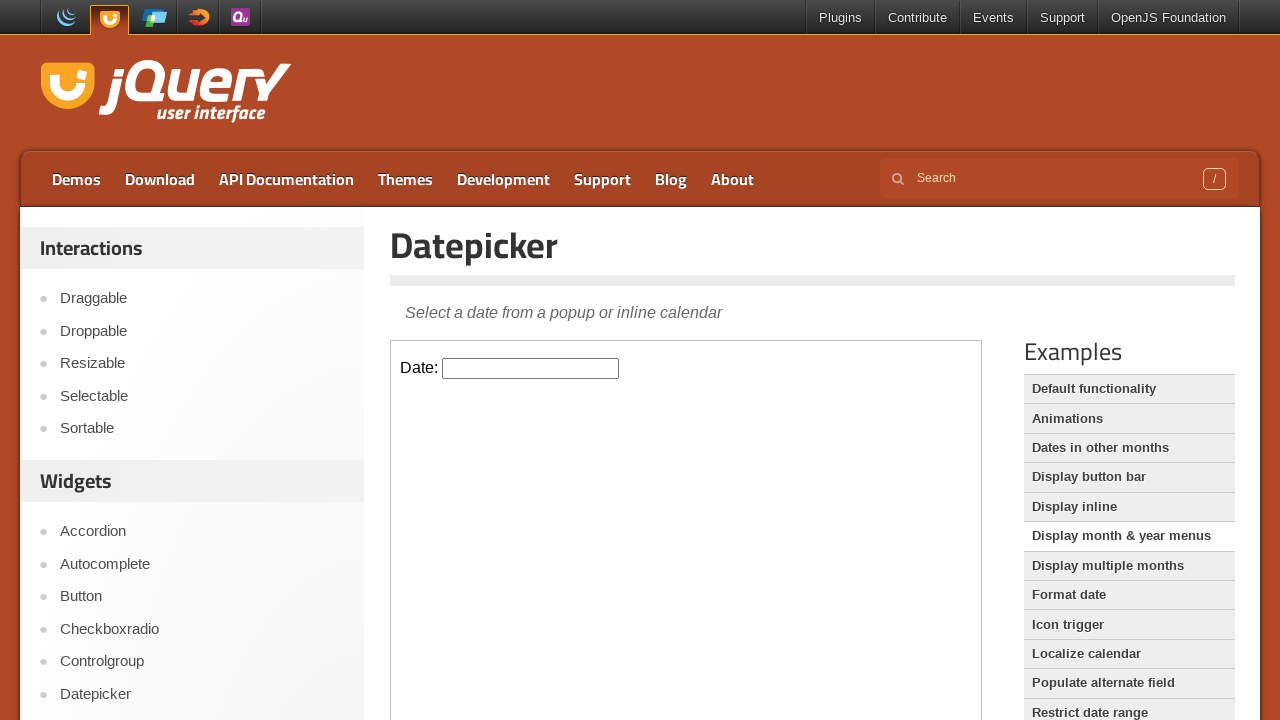

Located iframe containing datepicker demo
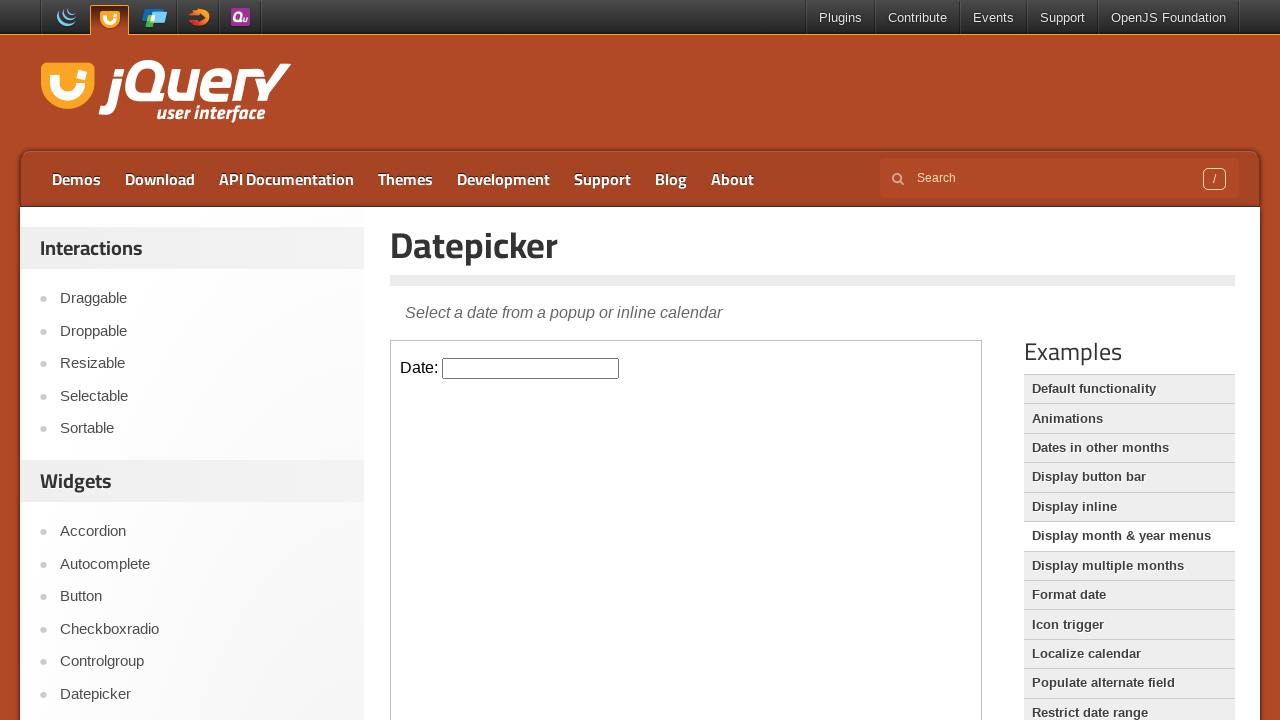

Clicked datepicker input to open calendar at (531, 368) on iframe.demo-frame >> internal:control=enter-frame >> #datepicker
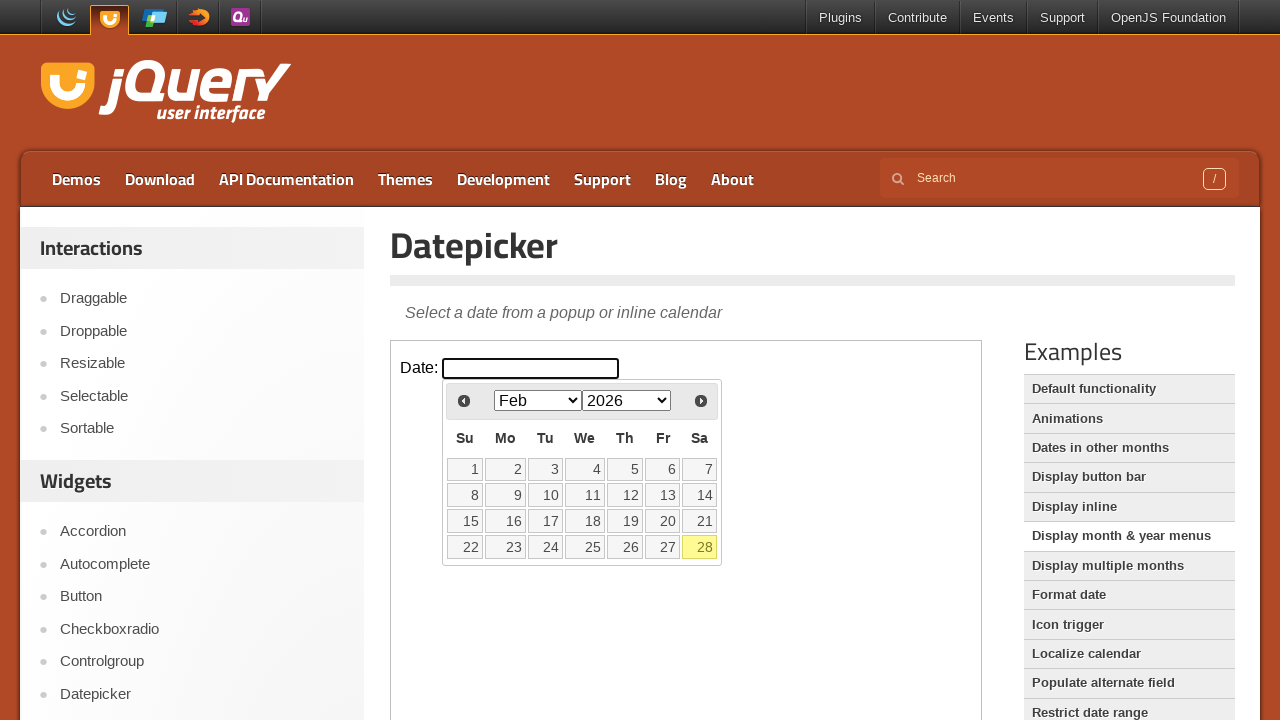

Selected year 2020 from dropdown on iframe.demo-frame >> internal:control=enter-frame >> select.ui-datepicker-year
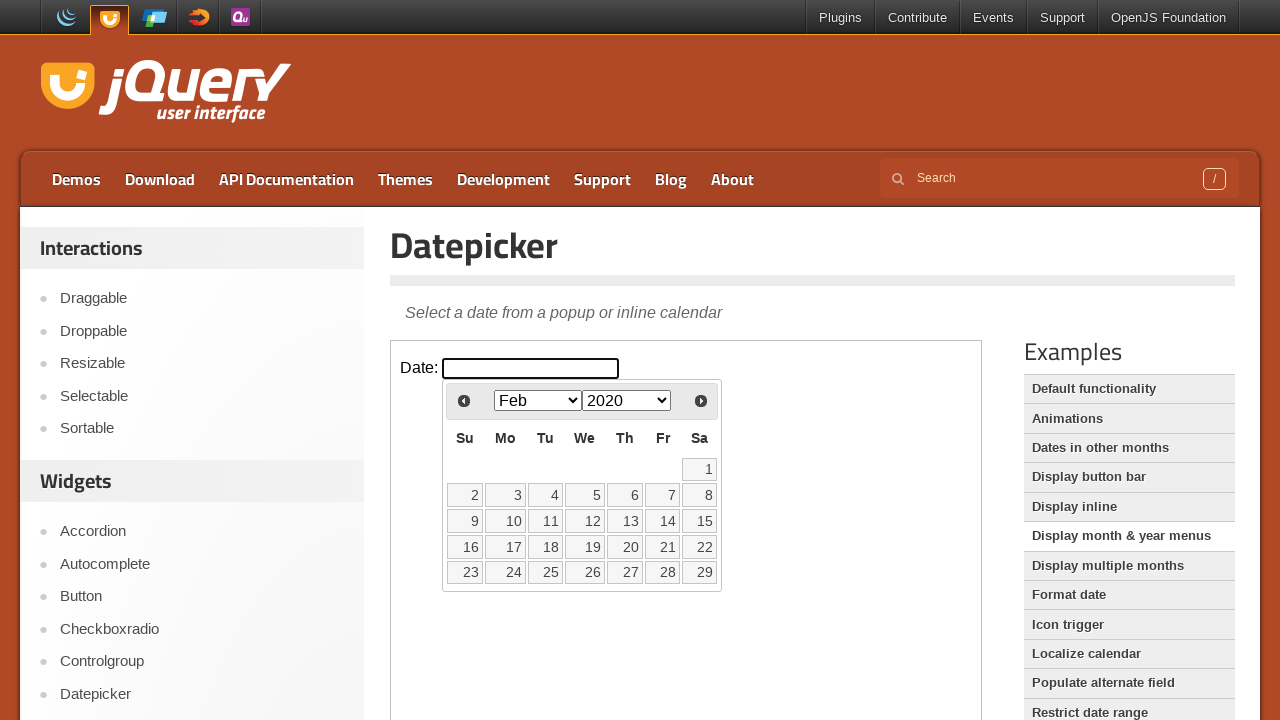

Selected month March (index 2) from dropdown on iframe.demo-frame >> internal:control=enter-frame >> select.ui-datepicker-month
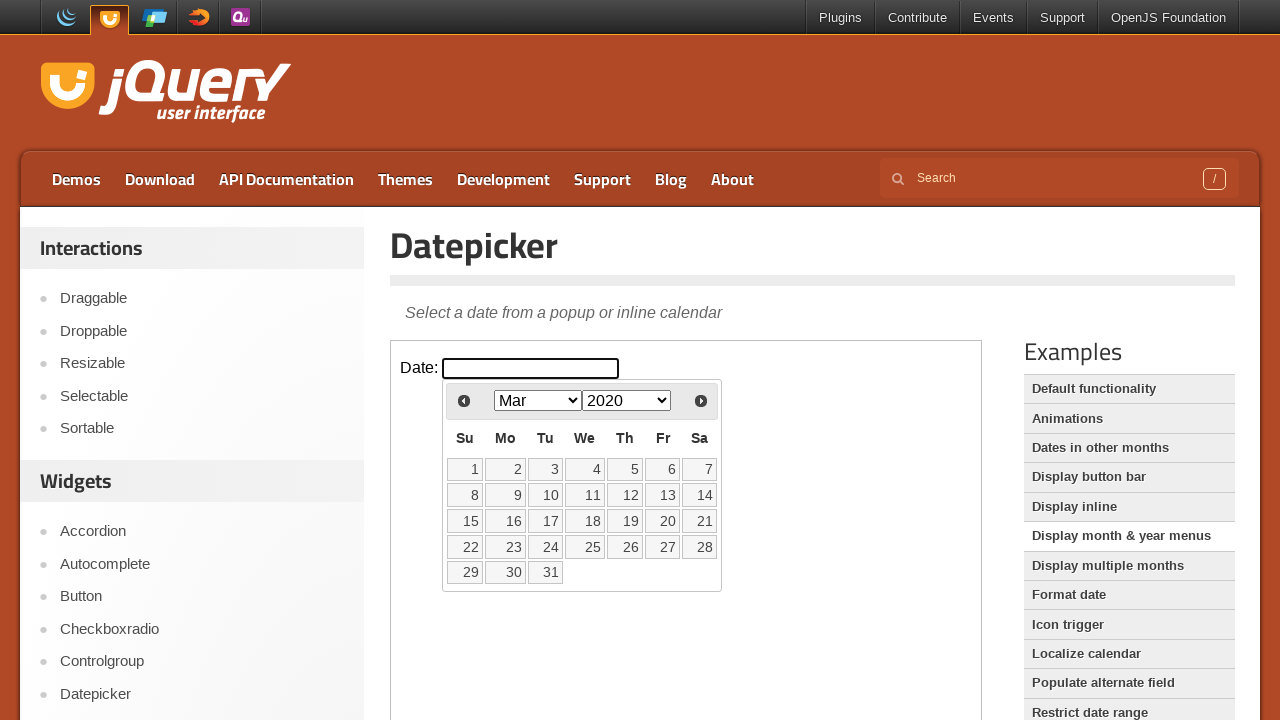

Clicked on day 22 to complete date selection (March 22, 2020) at (465, 547) on iframe.demo-frame >> internal:control=enter-frame >> xpath=//*[@id='ui-datepicke
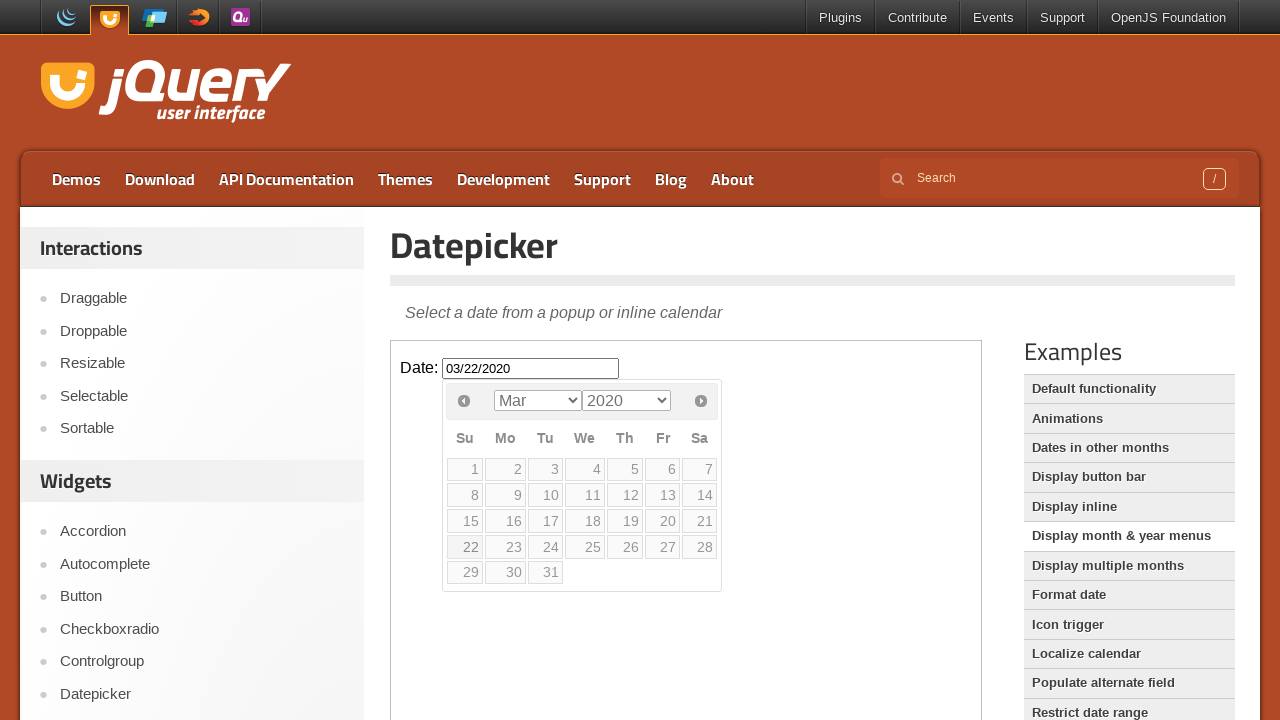

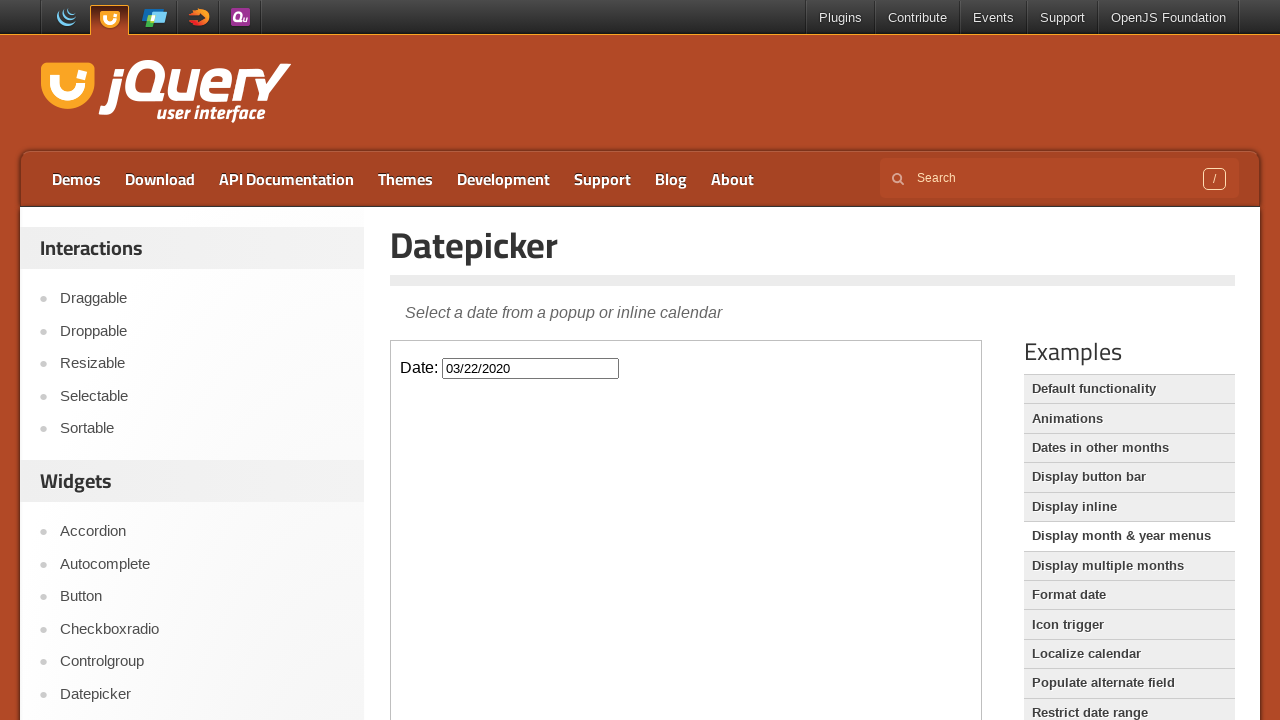